Tests radio button functionality by selecting the male radio button and verifying the selection state changes

Starting URL: https://testautomationpractice.blogspot.com/

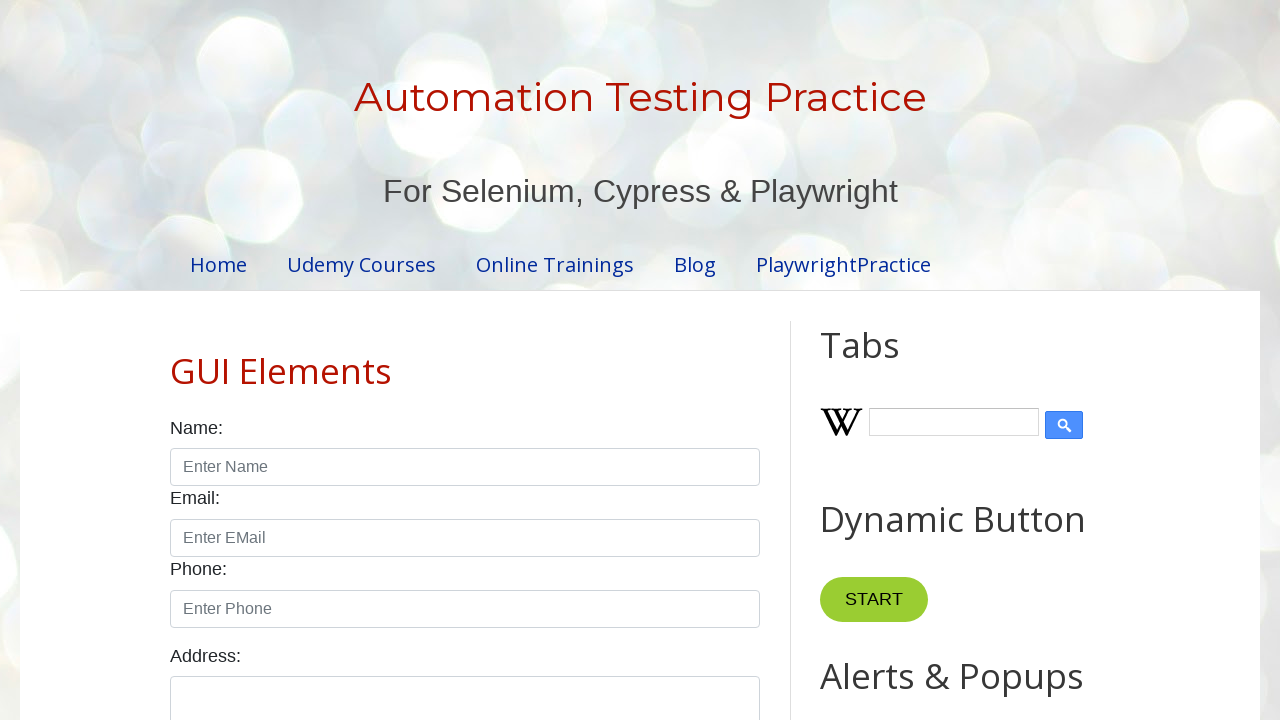

Male radio button is visible
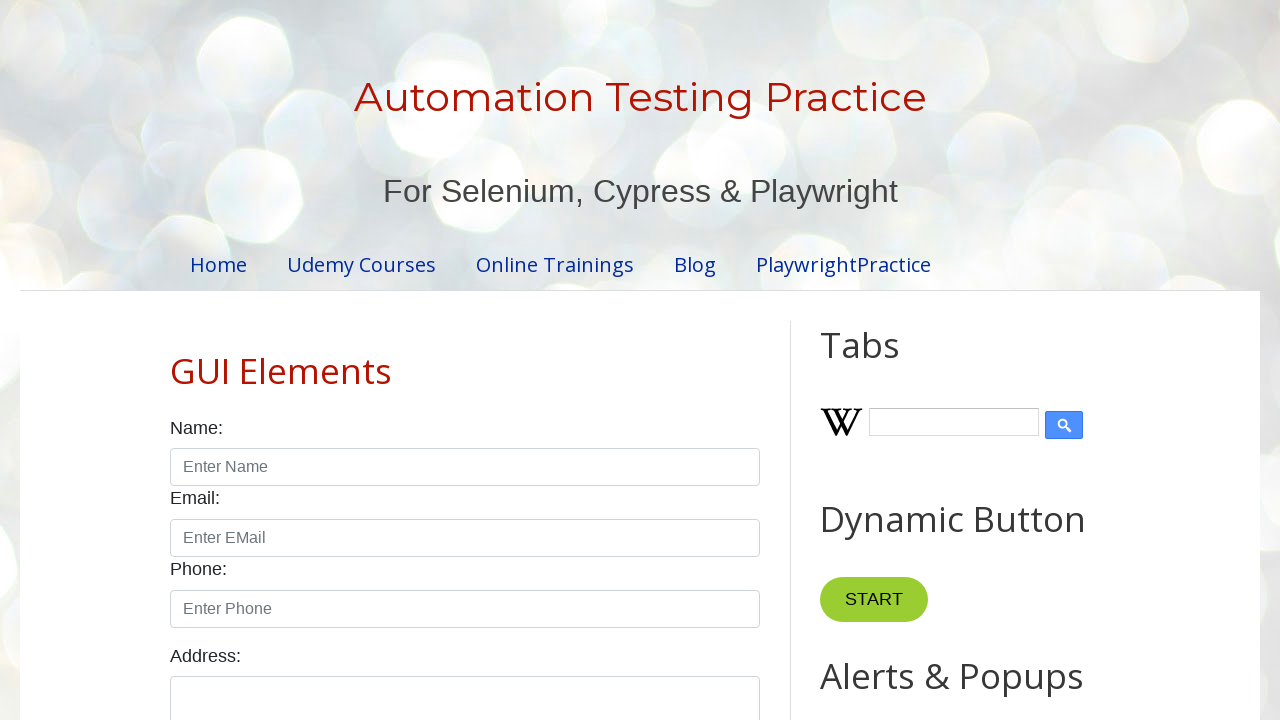

Female radio button is visible
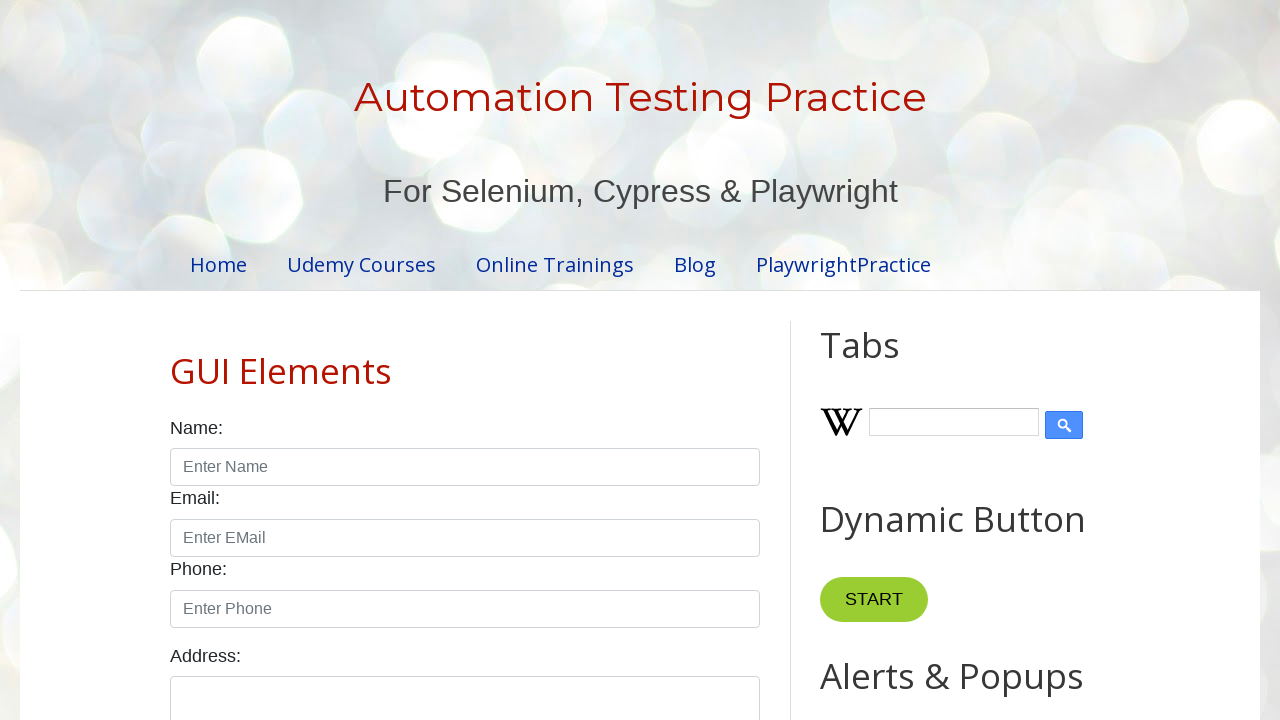

Clicked male radio button to select it at (176, 360) on input#male
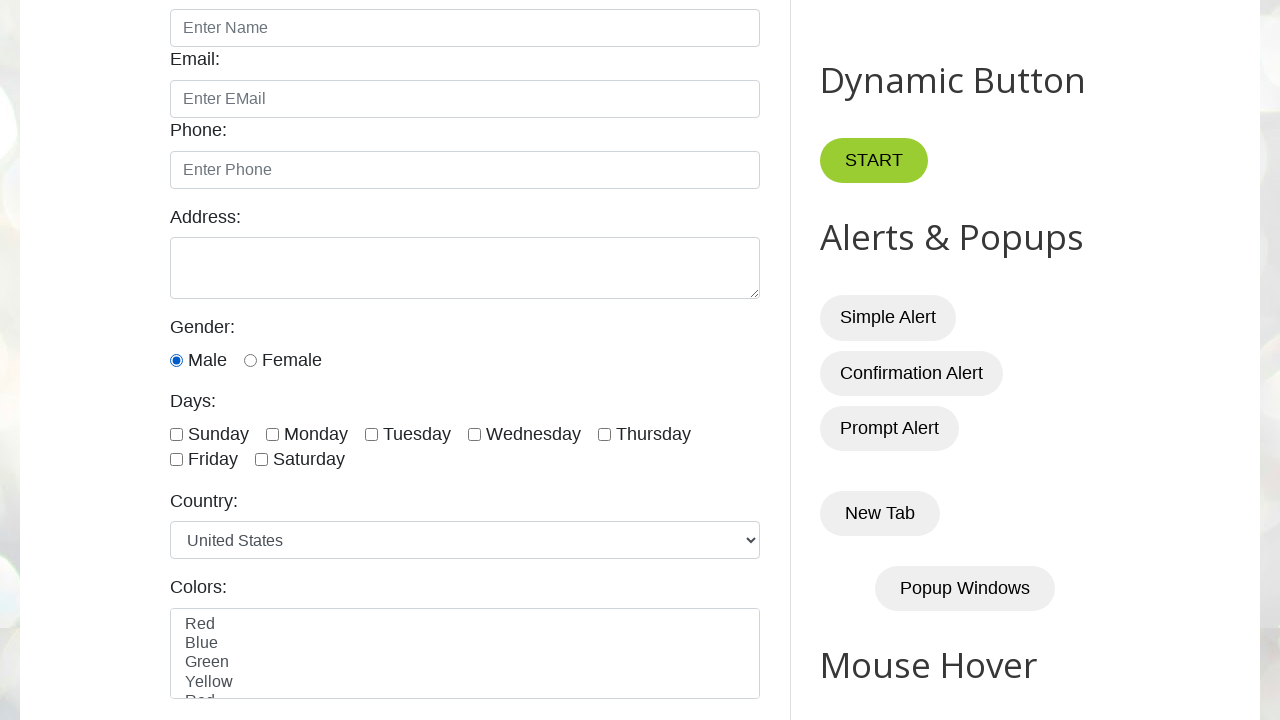

Verified that male radio button is selected
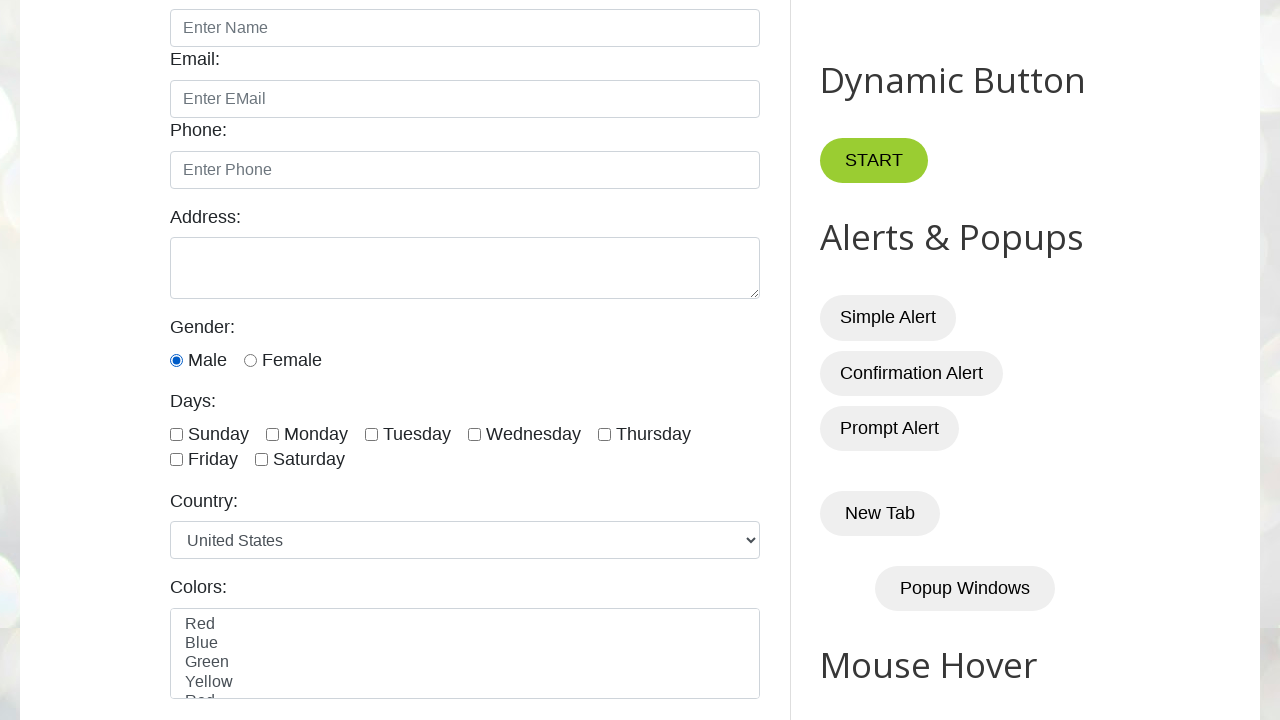

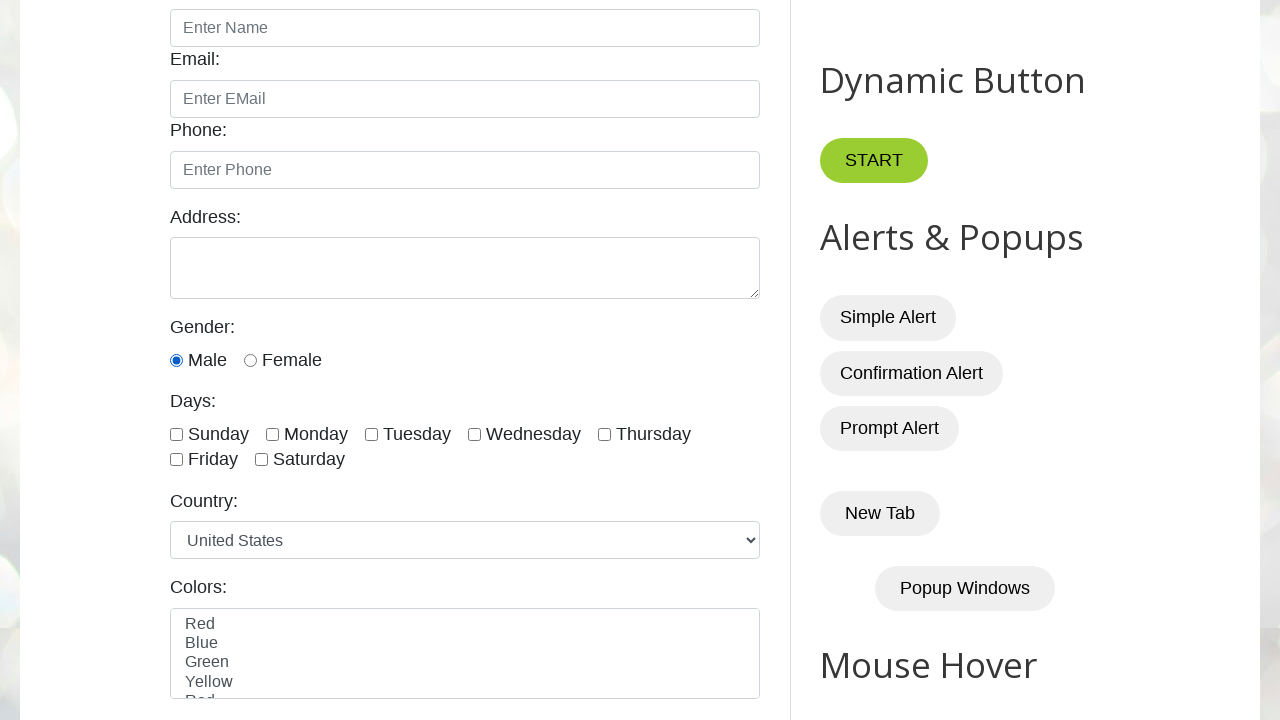